Tests browser refresh functionality by navigating to toolsqa.com and refreshing the page using multiple methods including page reload and re-navigating to the current URL.

Starting URL: http://www.toolsqa.com

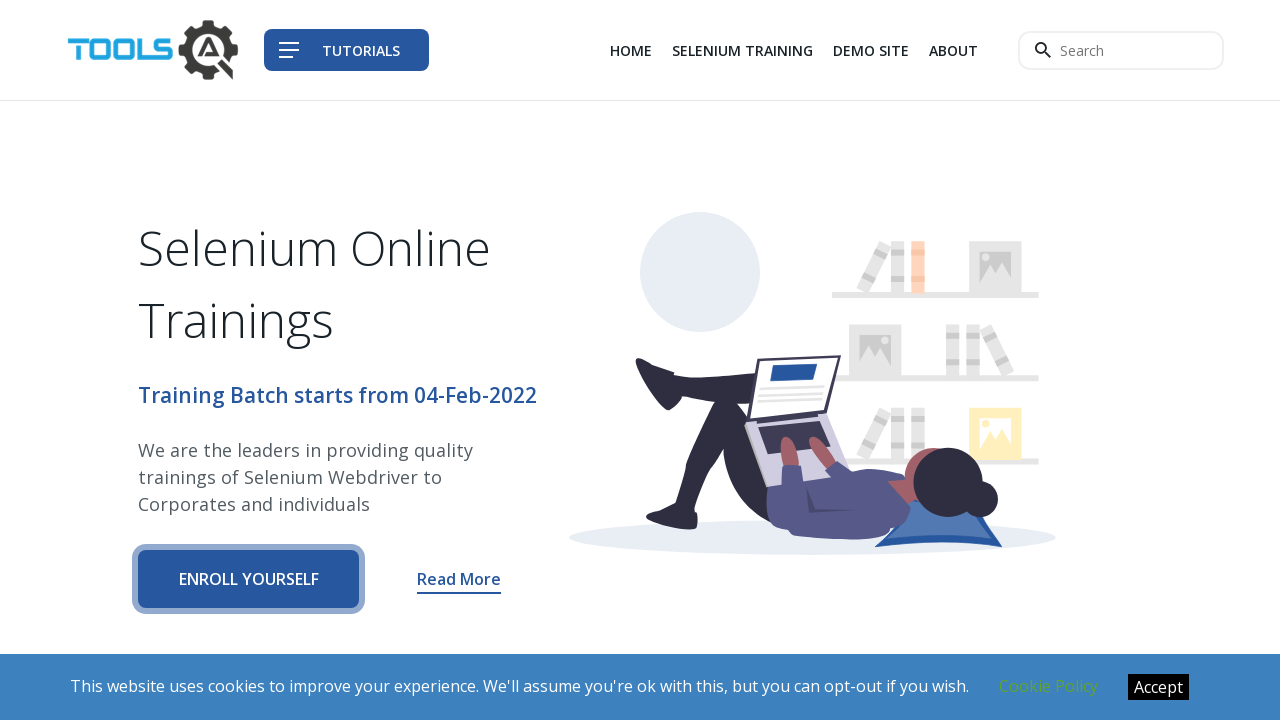

Set viewport size to 1920x1080
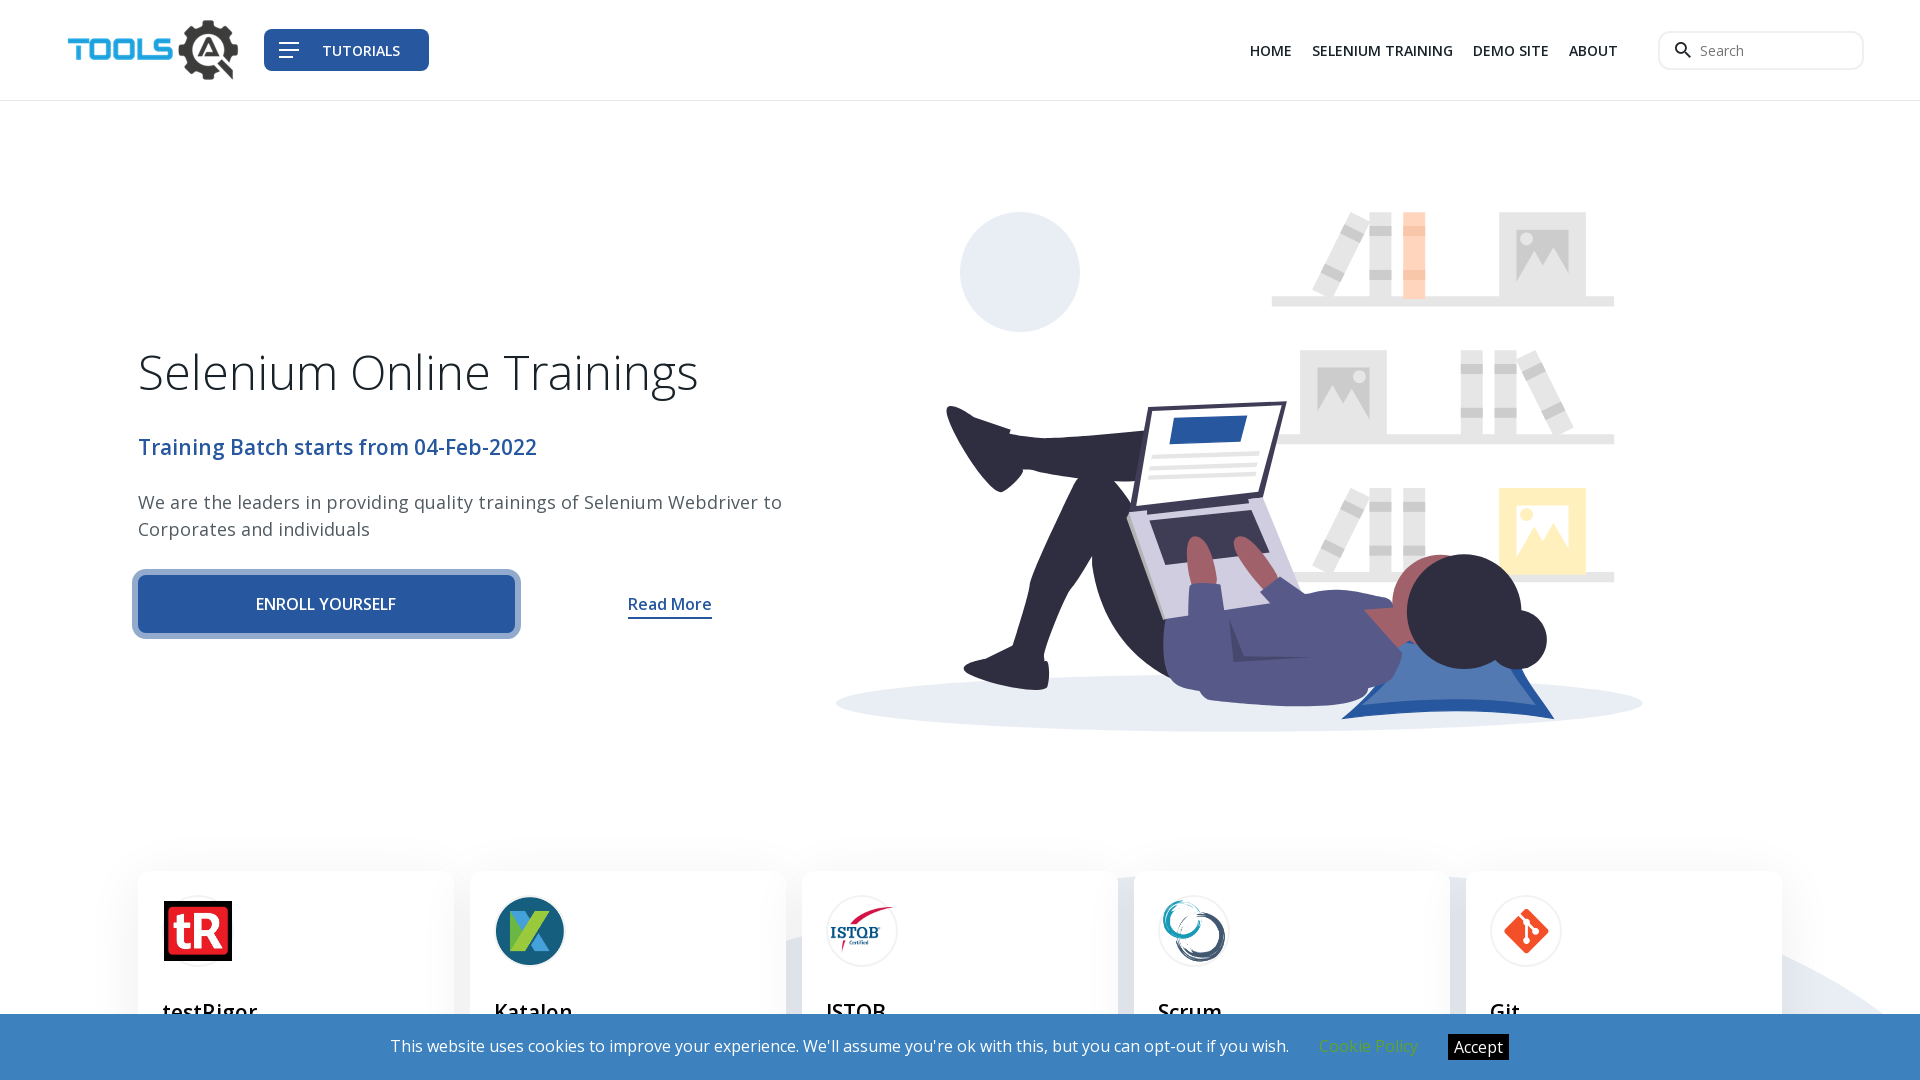

Reloaded page using page.reload()
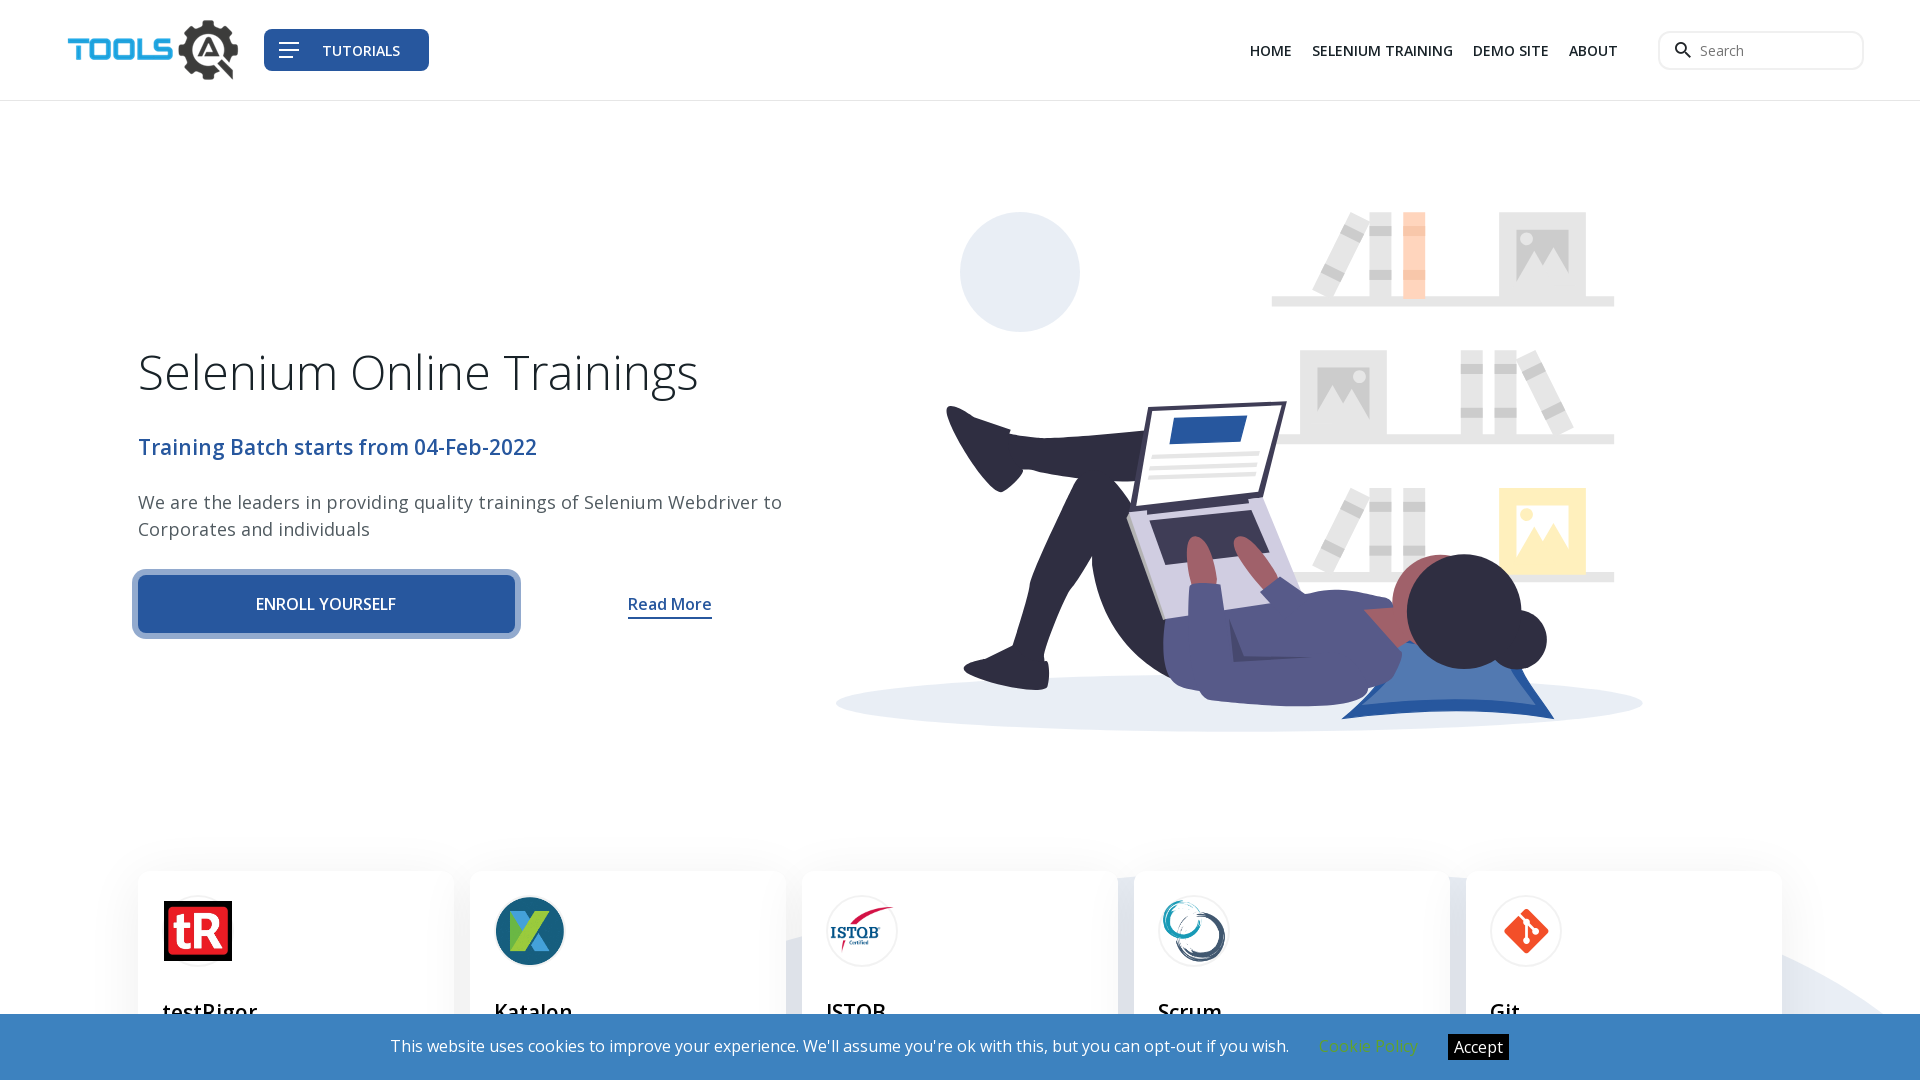

Retrieved current URL
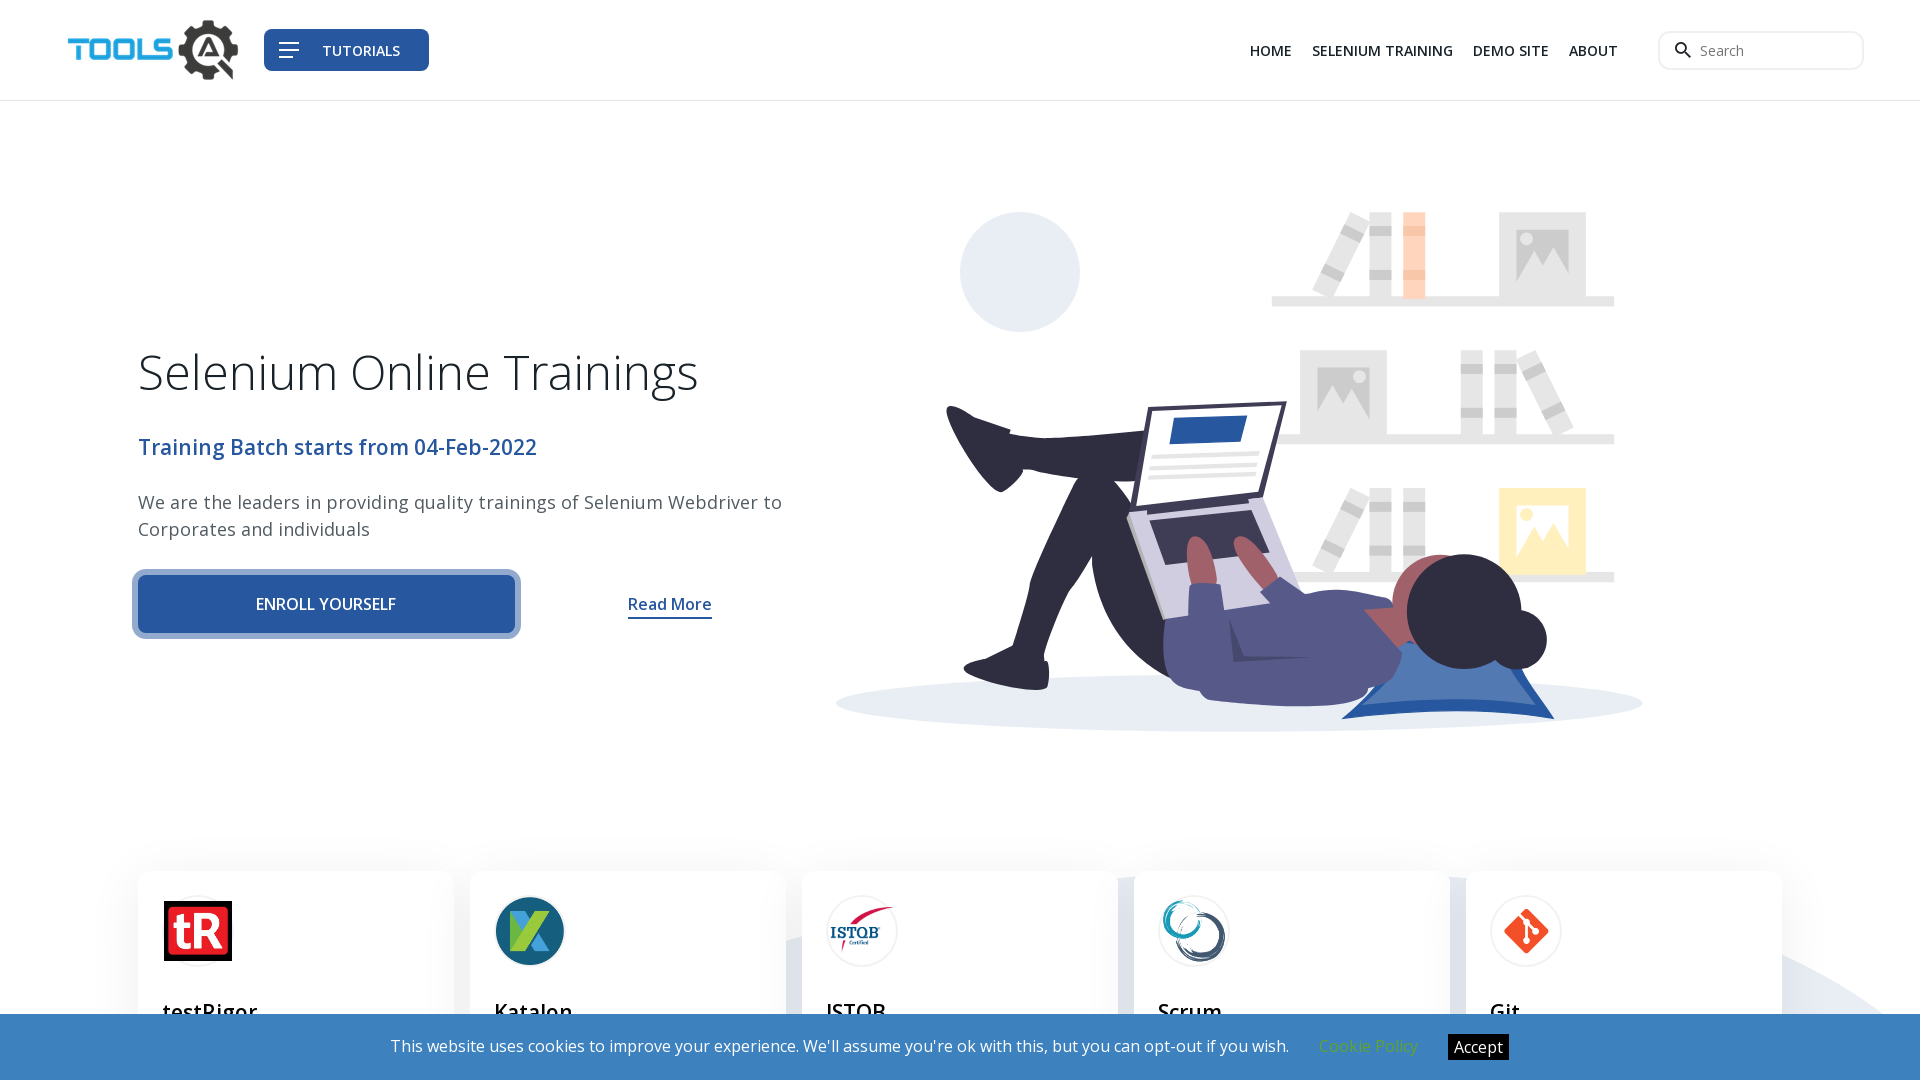

Refreshed page by navigating to current URL
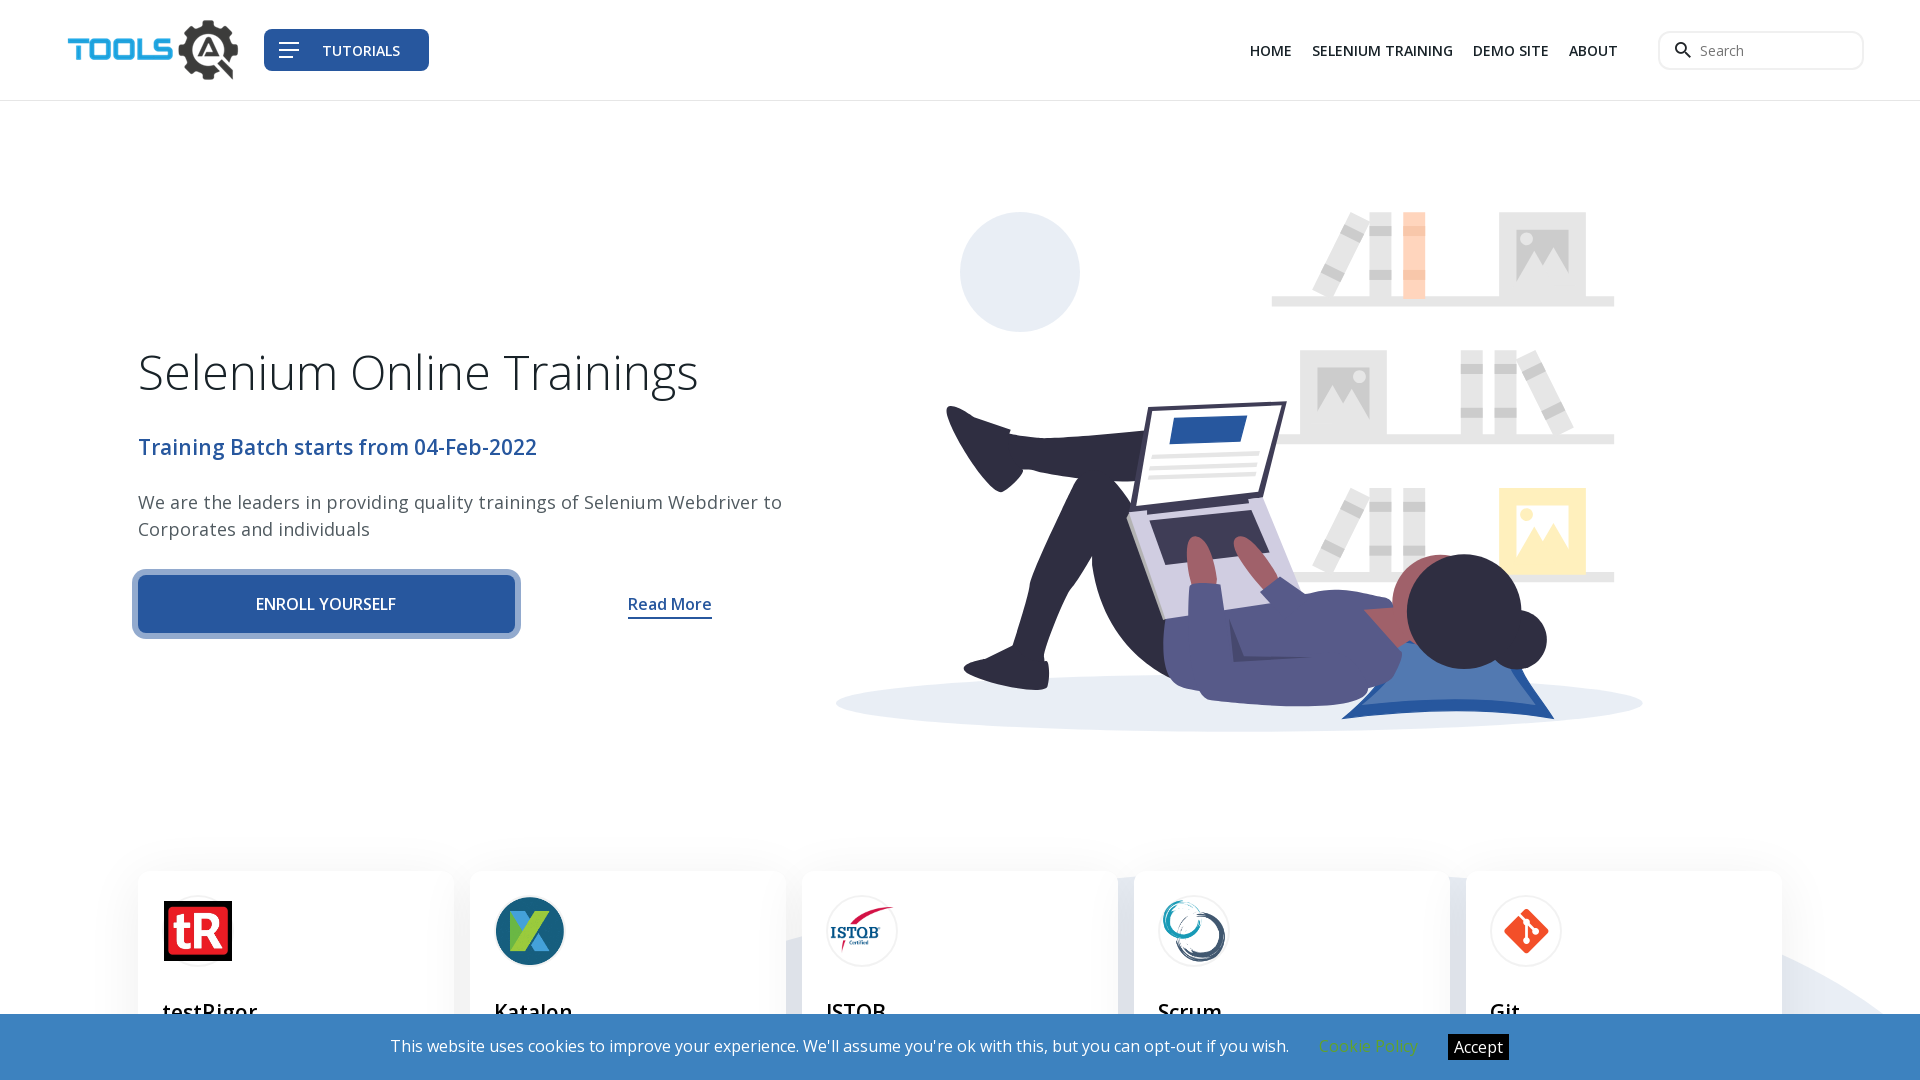

Retrieved current URL again
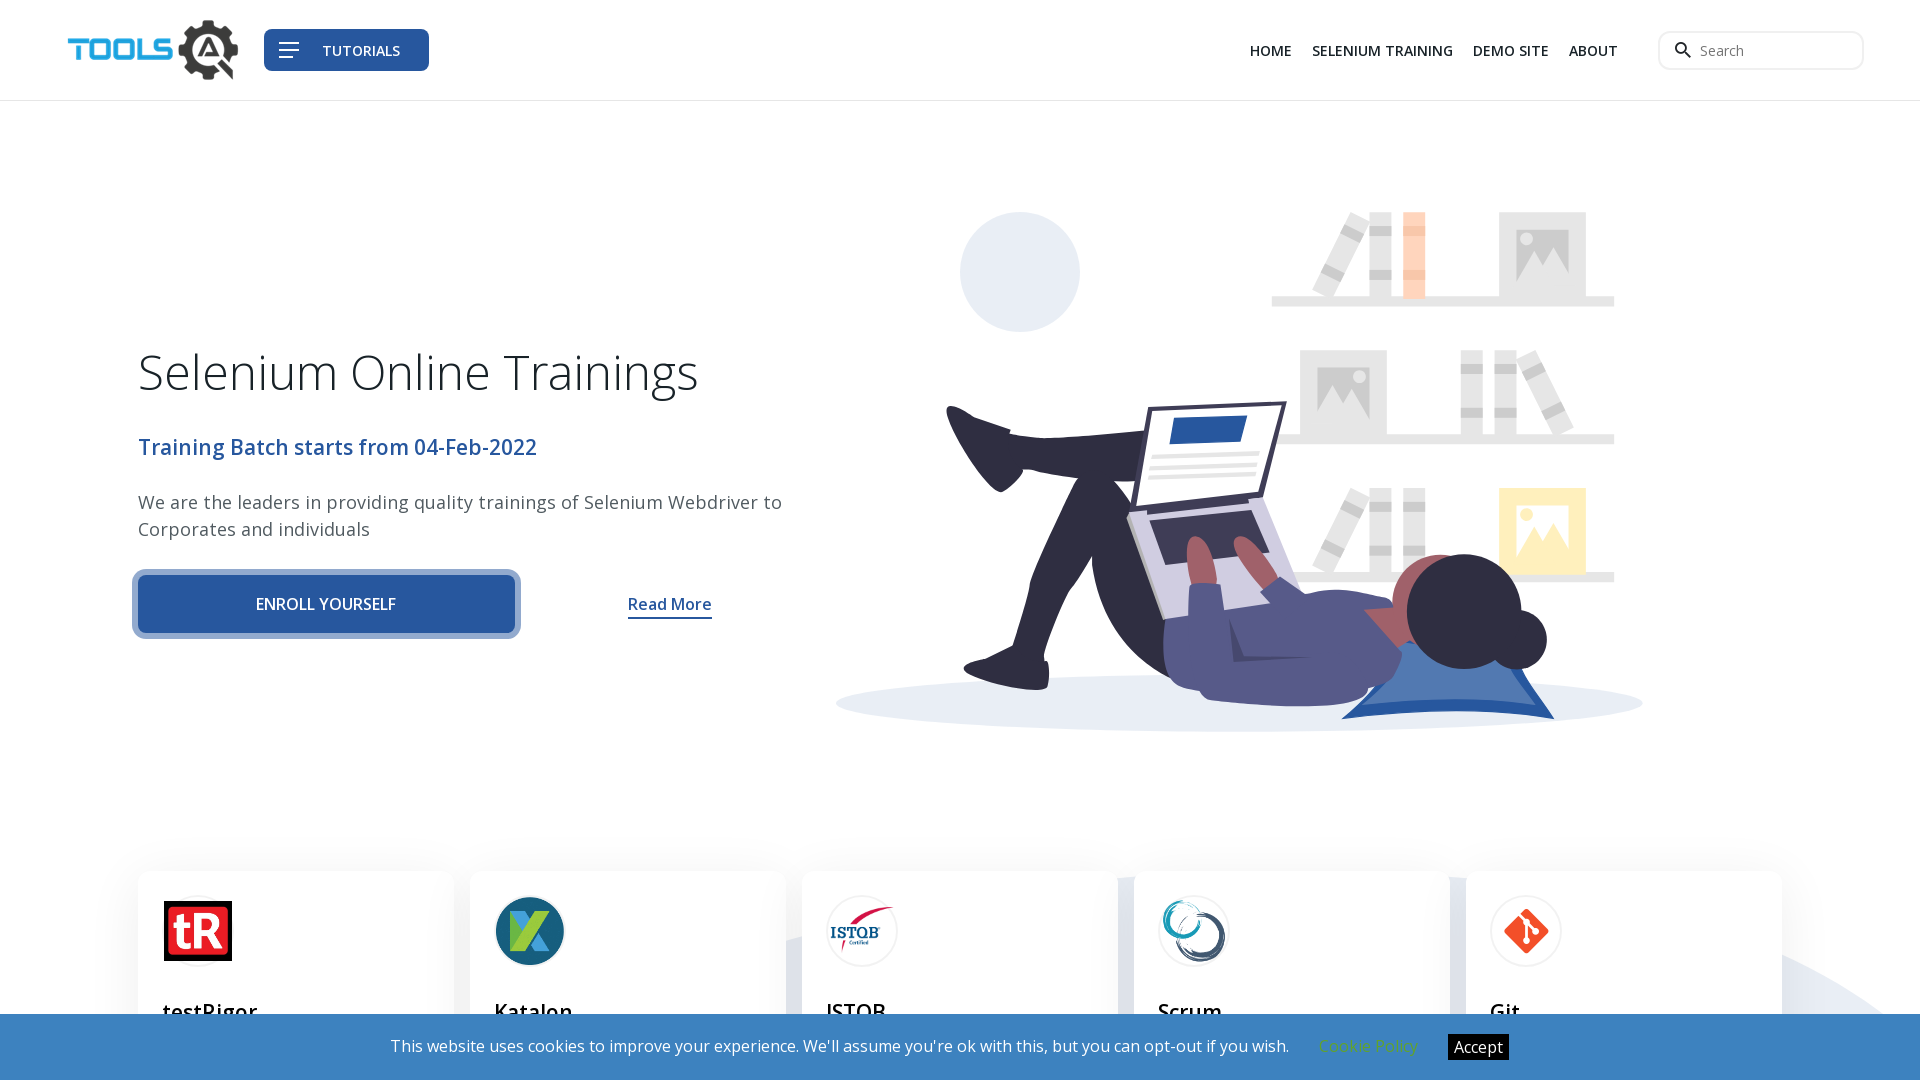

Refreshed page again by navigating to current URL
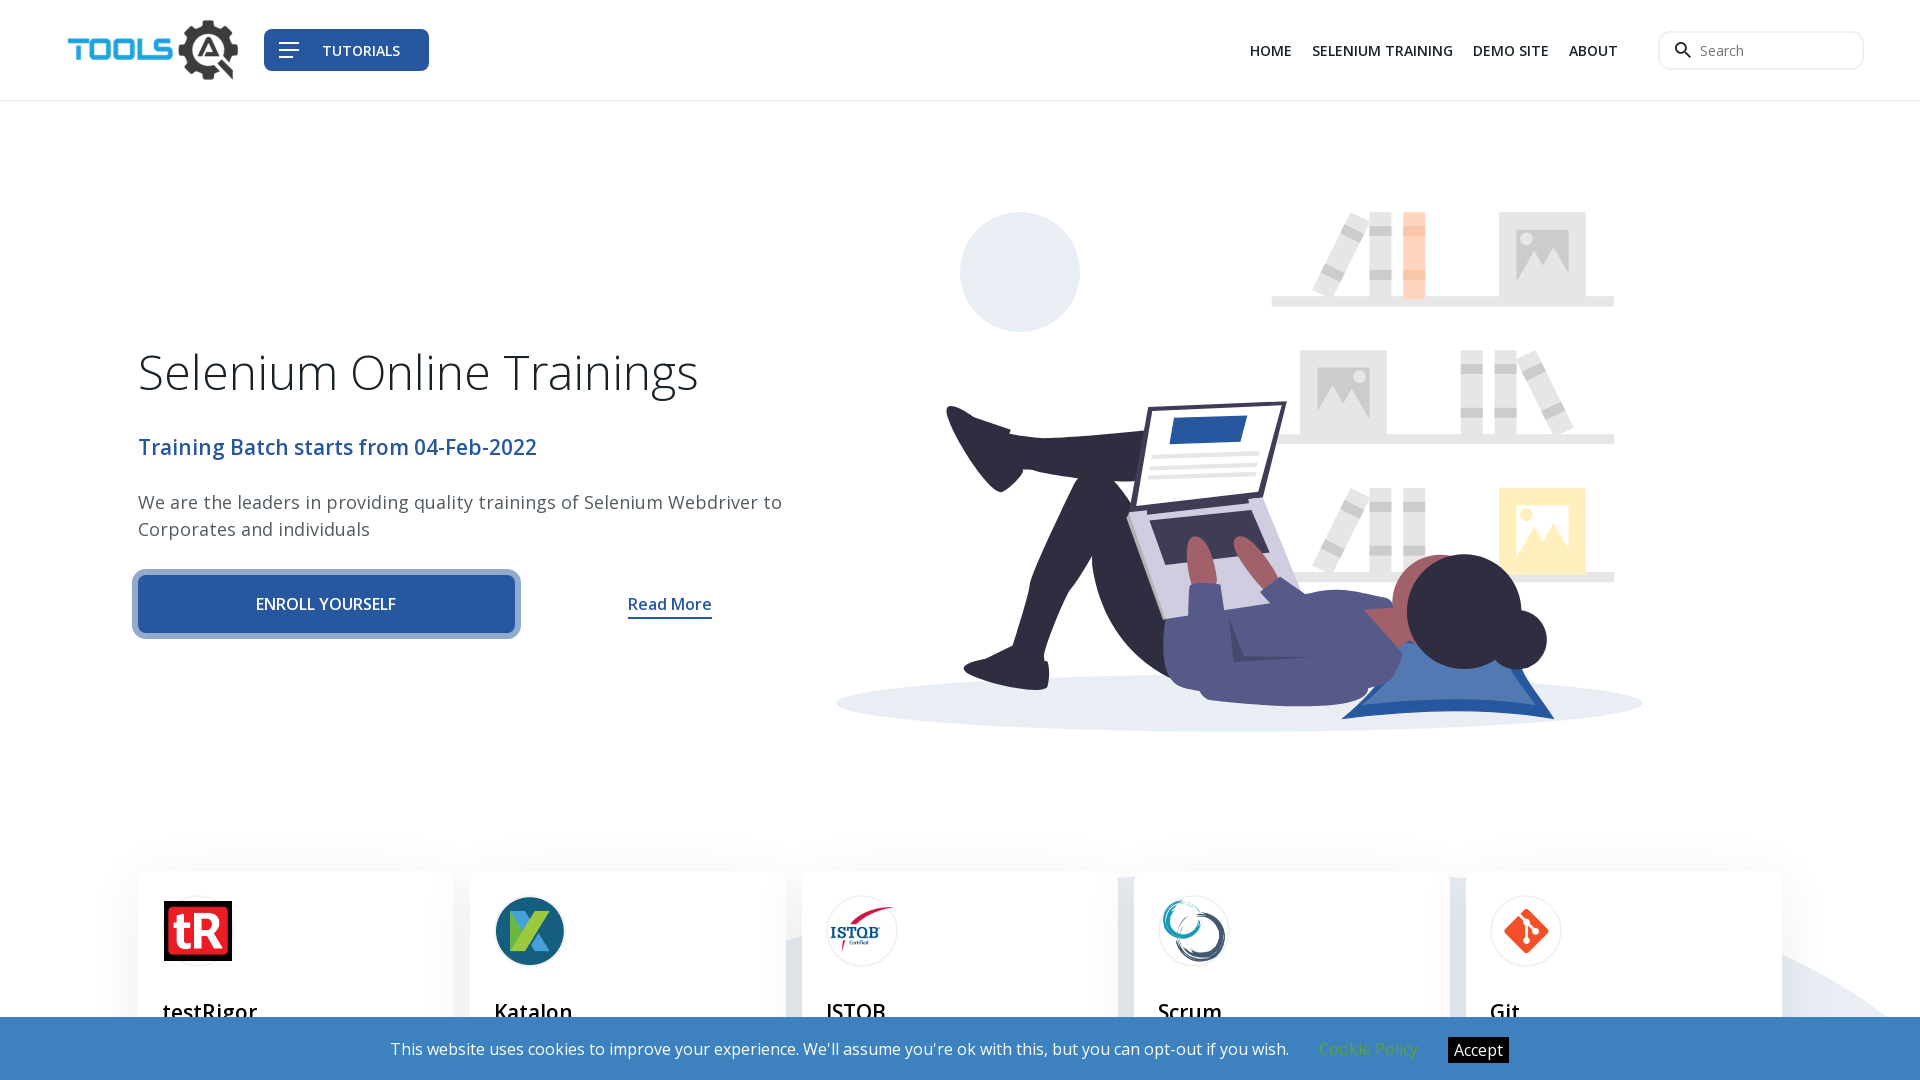

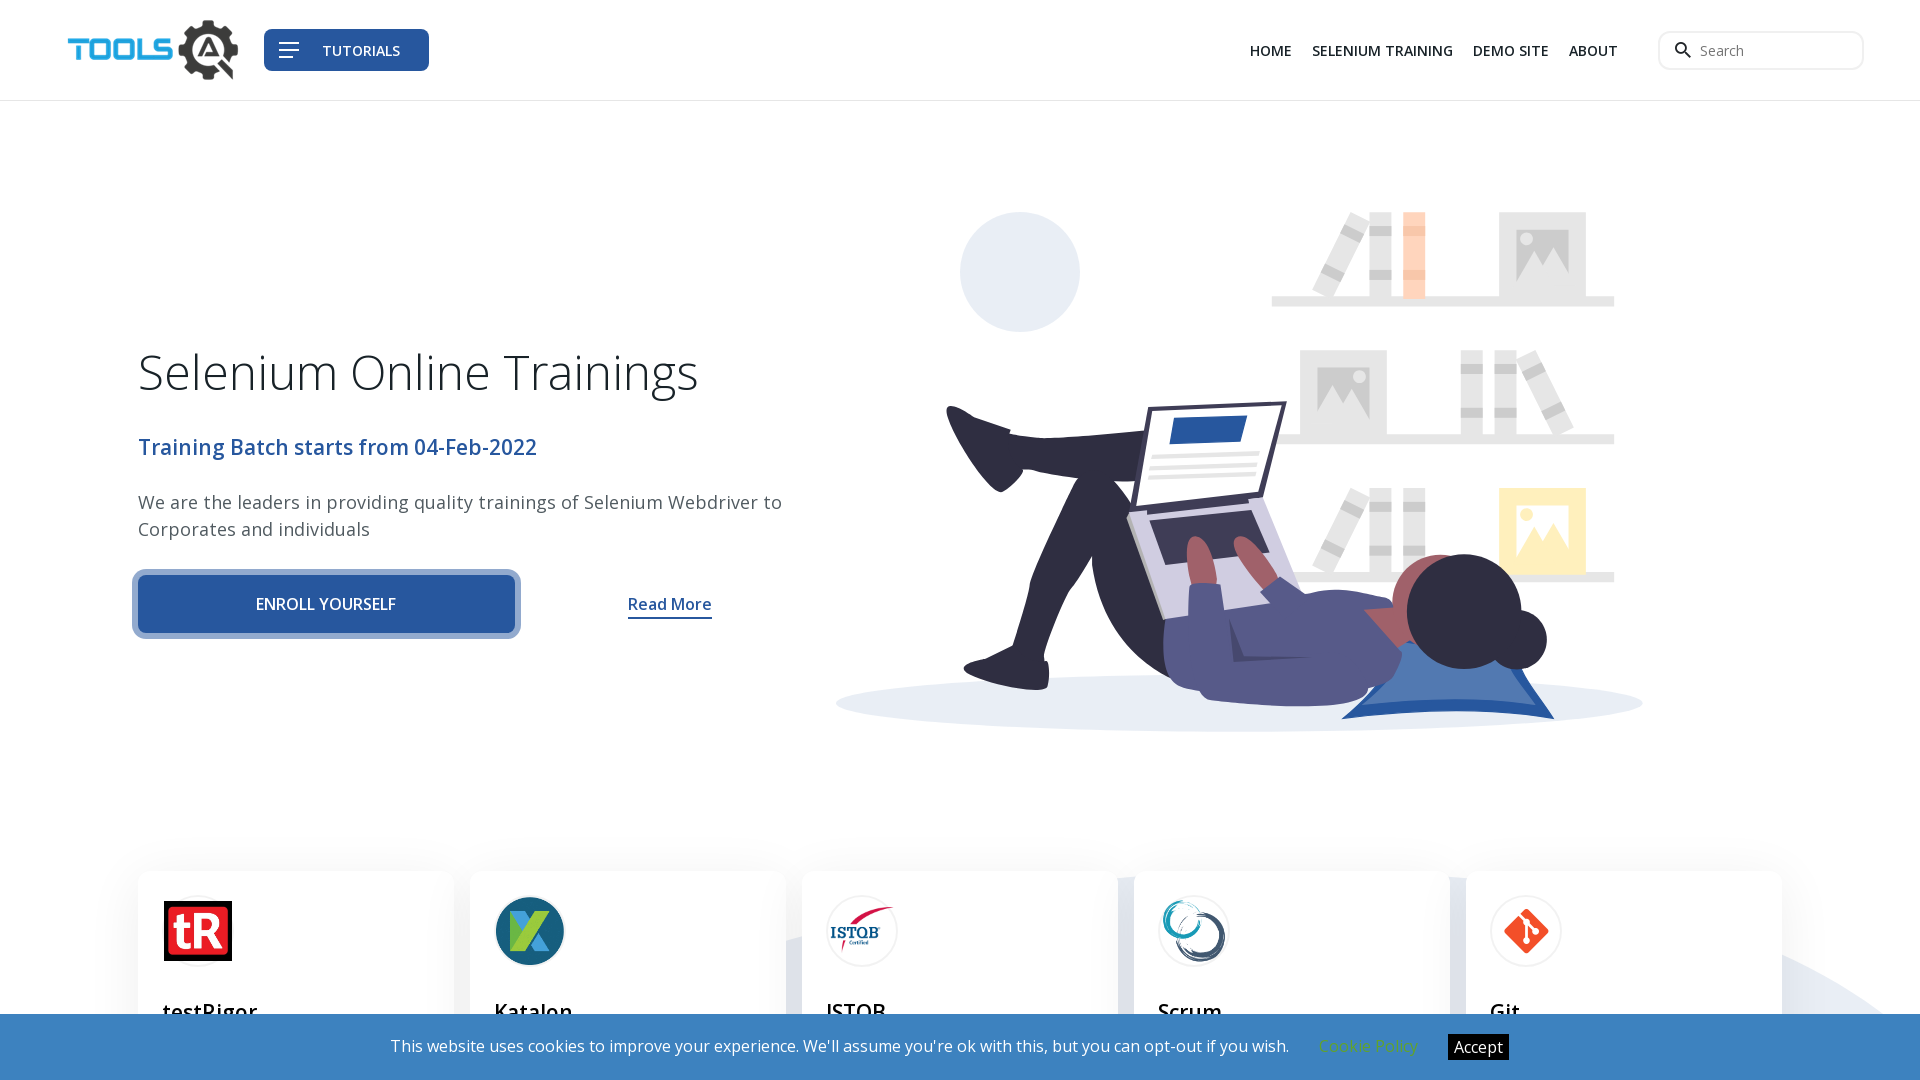